Navigates to the OrangeHRM demo site and verifies the page loads successfully by checking the title.

Starting URL: https://opensource-demo.orangehrmlive.com/

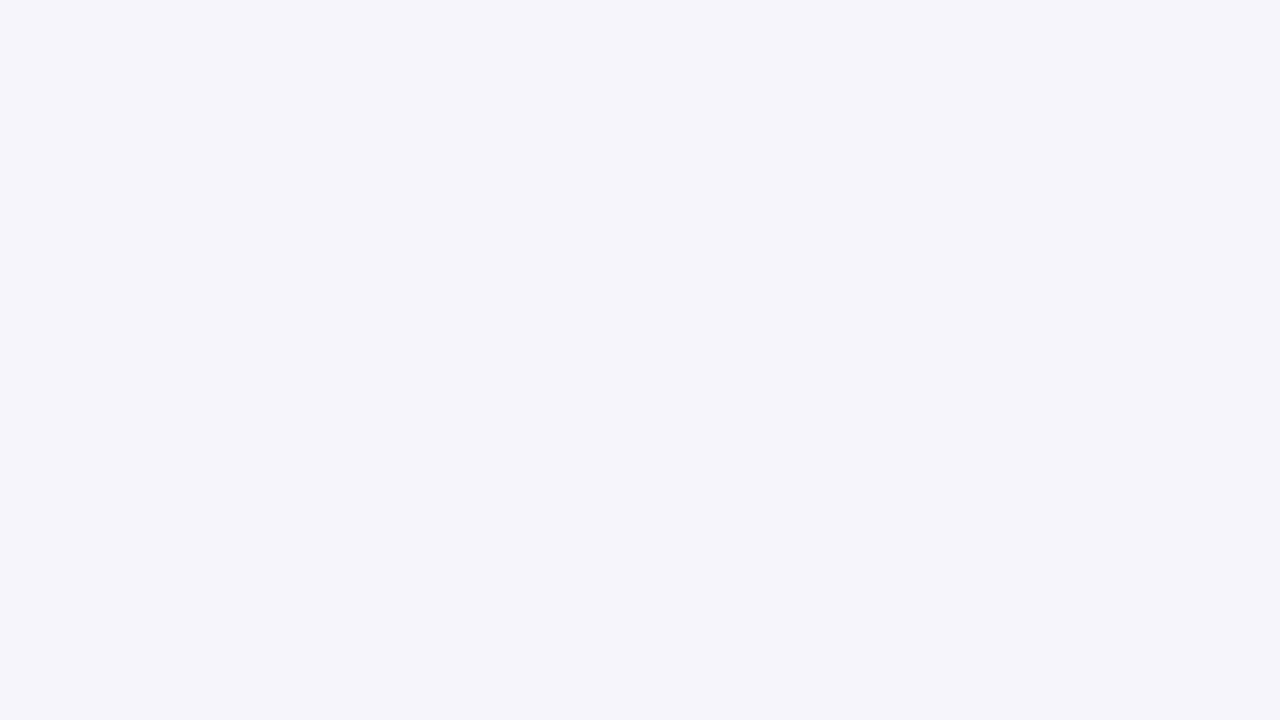

Waited for page to reach domcontentloaded state
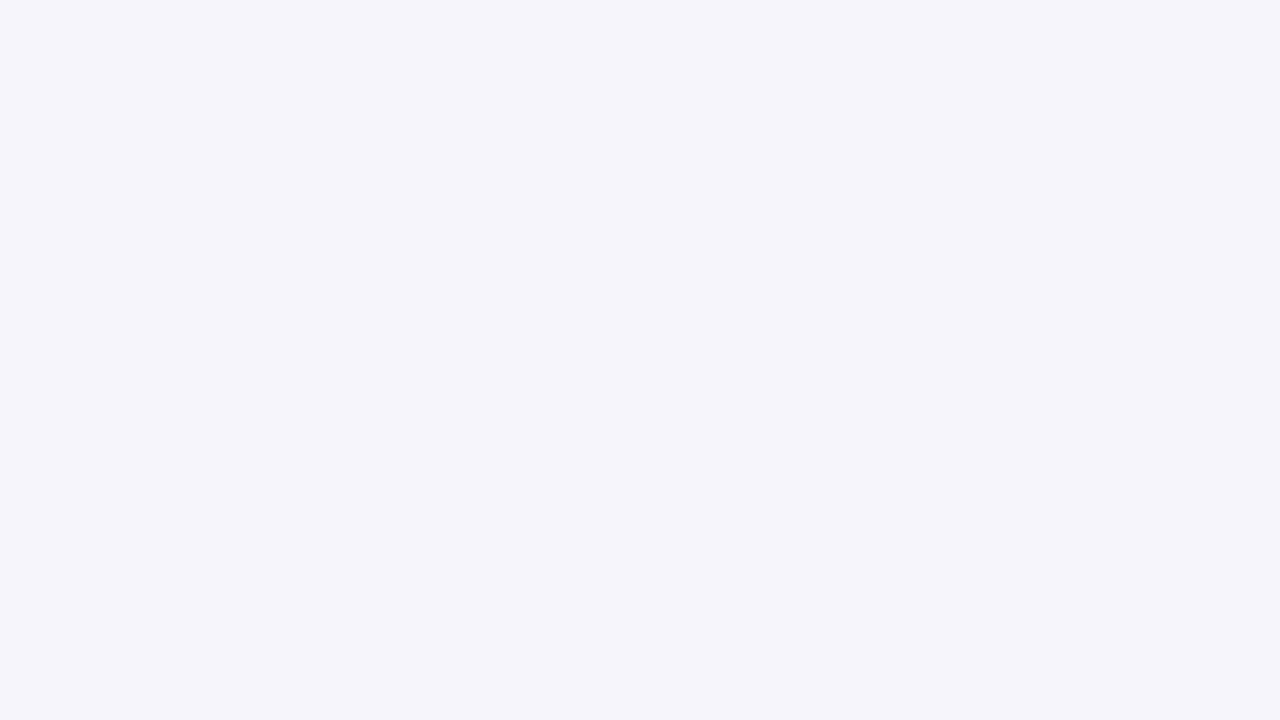

Retrieved page title: OrangeHRM
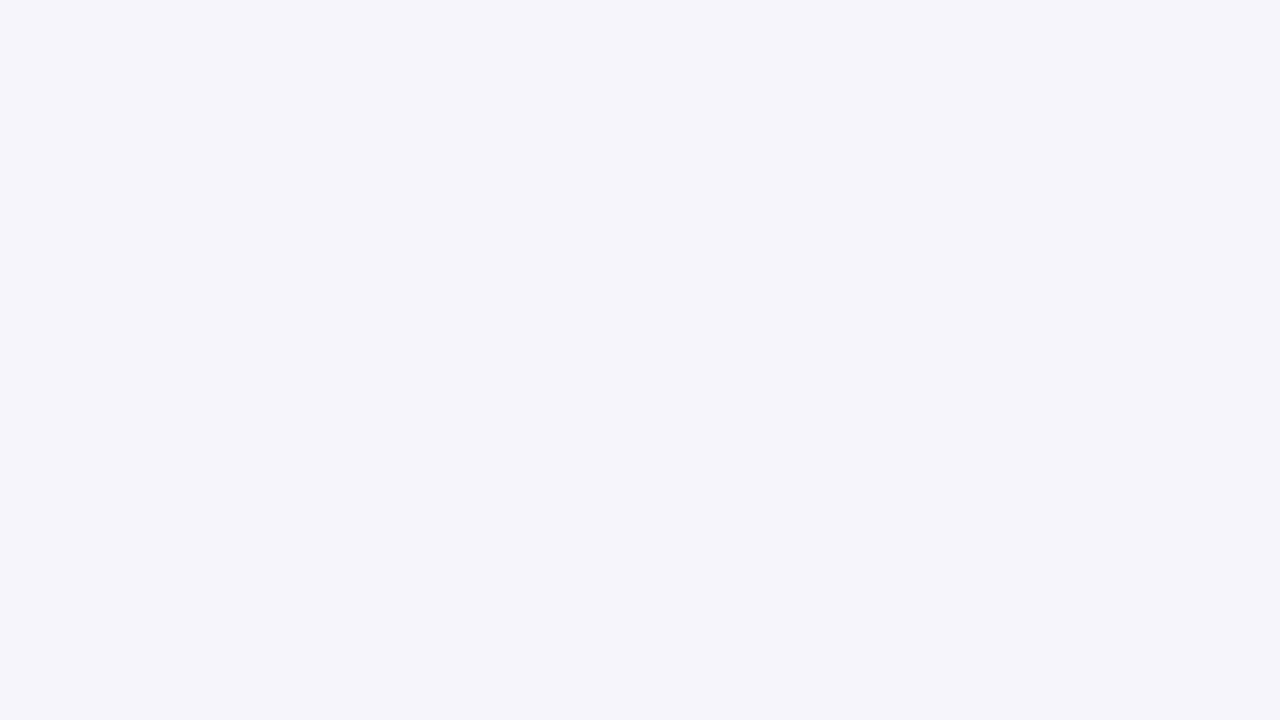

Printed page title to console: OrangeHRM
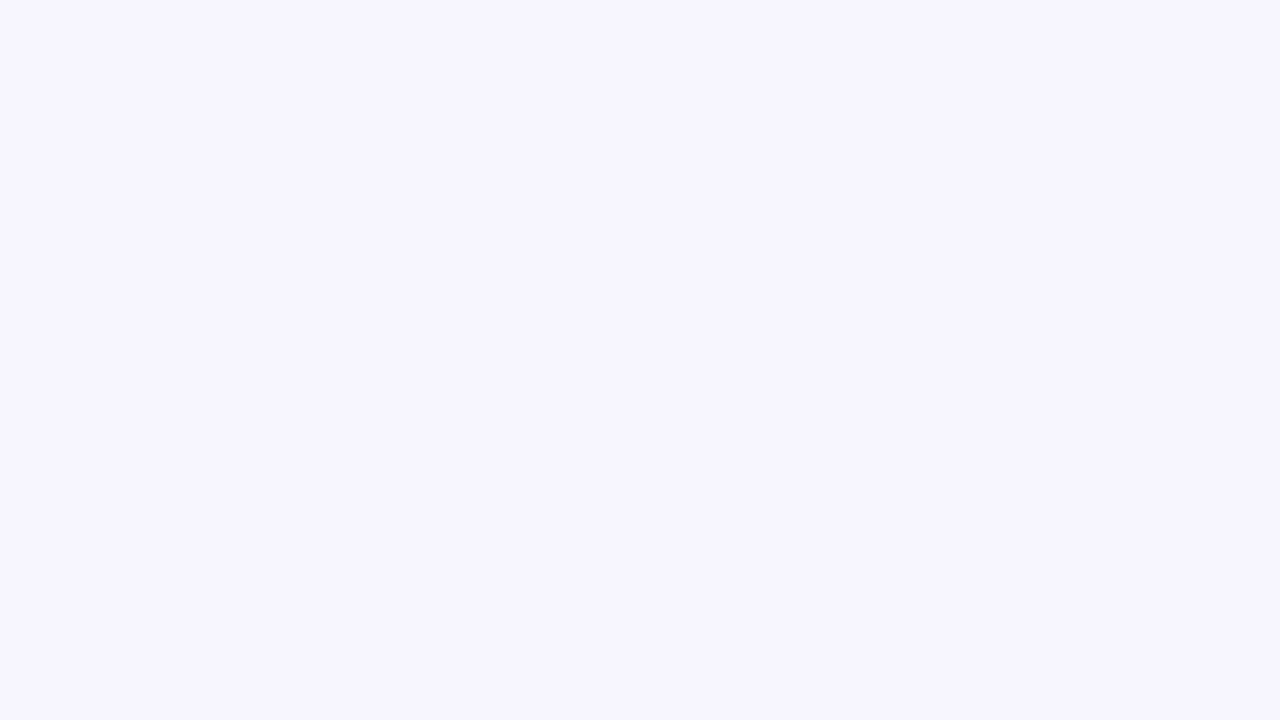

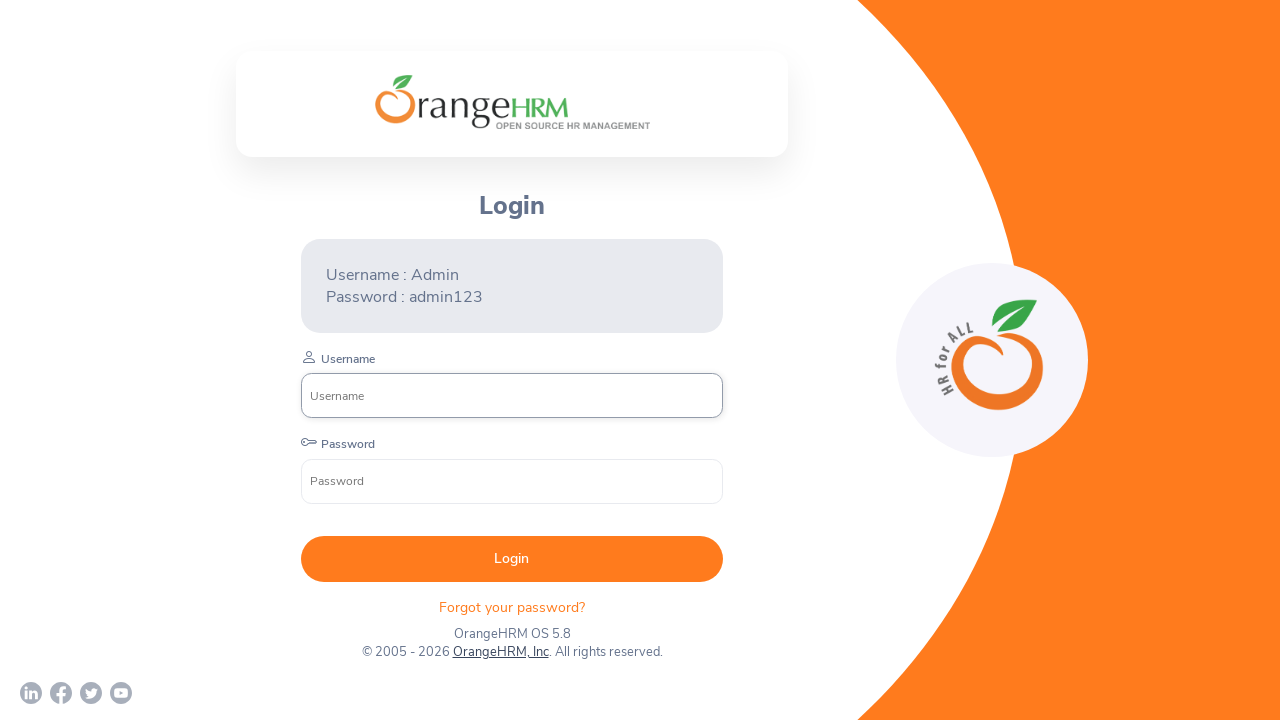